Tests alert handling by navigating to a page, double-clicking a button to trigger an alert, and accepting the alert

Starting URL: https://rahulshettyacademy.com/AutomationPractice/

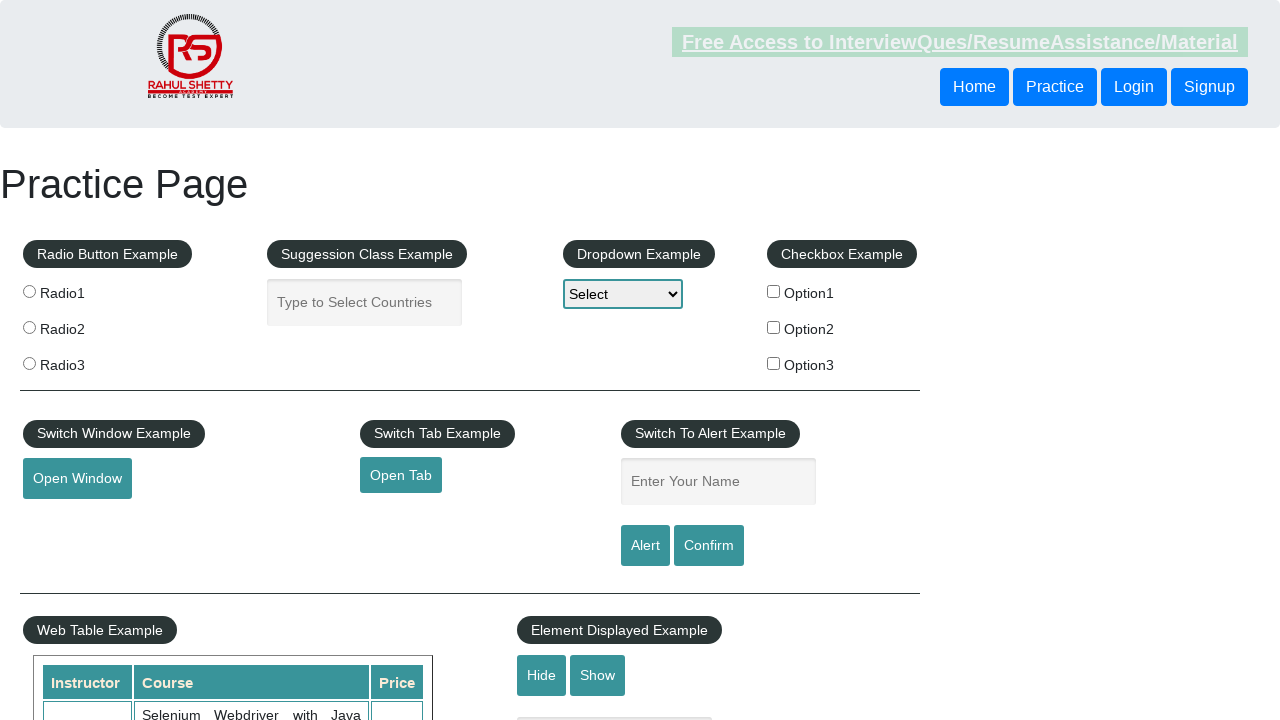

Scrolled to mouse hover element
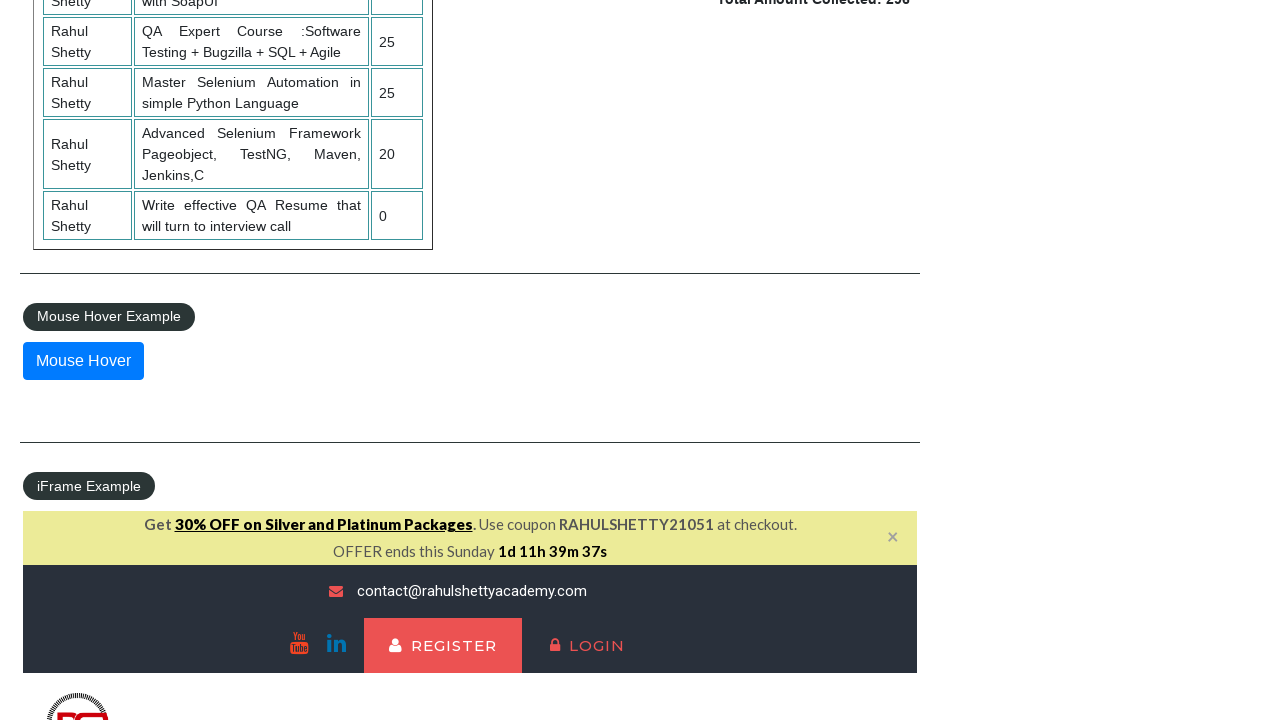

Hovered over the element at (83, 361) on #mousehover
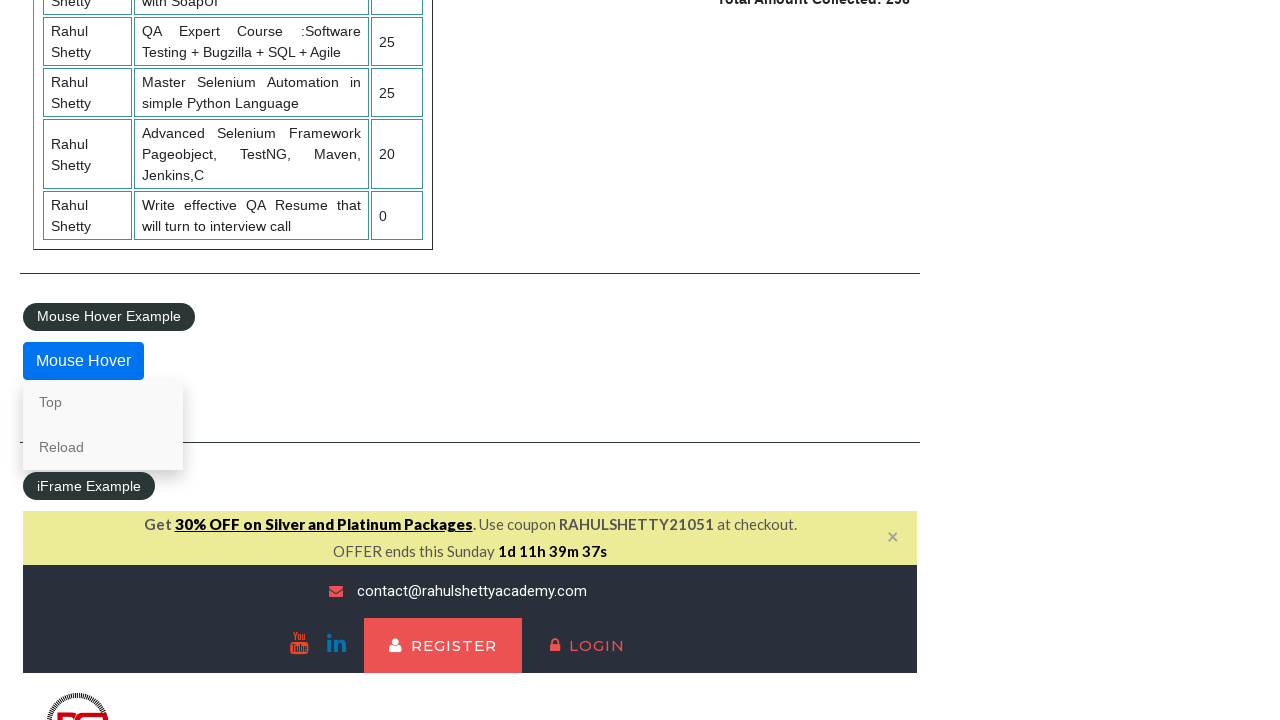

Clicked the 'Top' link at (103, 402) on a:text('Top')
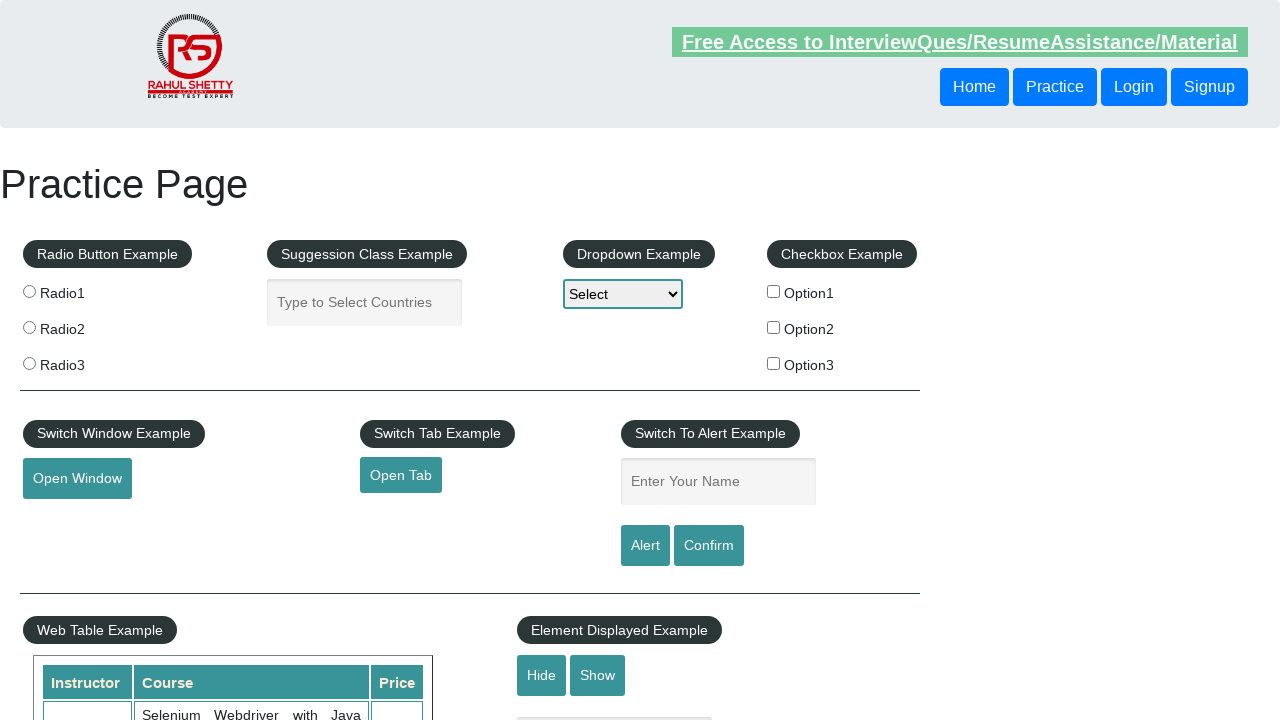

Navigated to alert test page
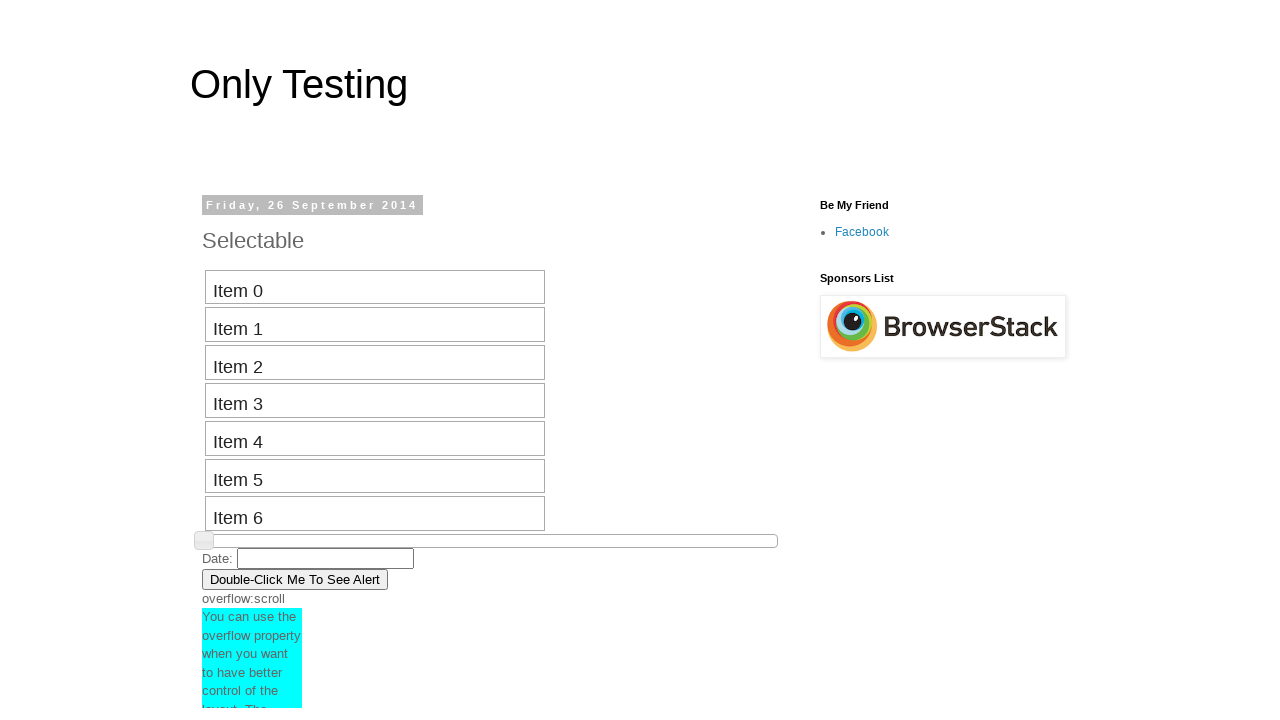

Set up dialog handler to accept alerts
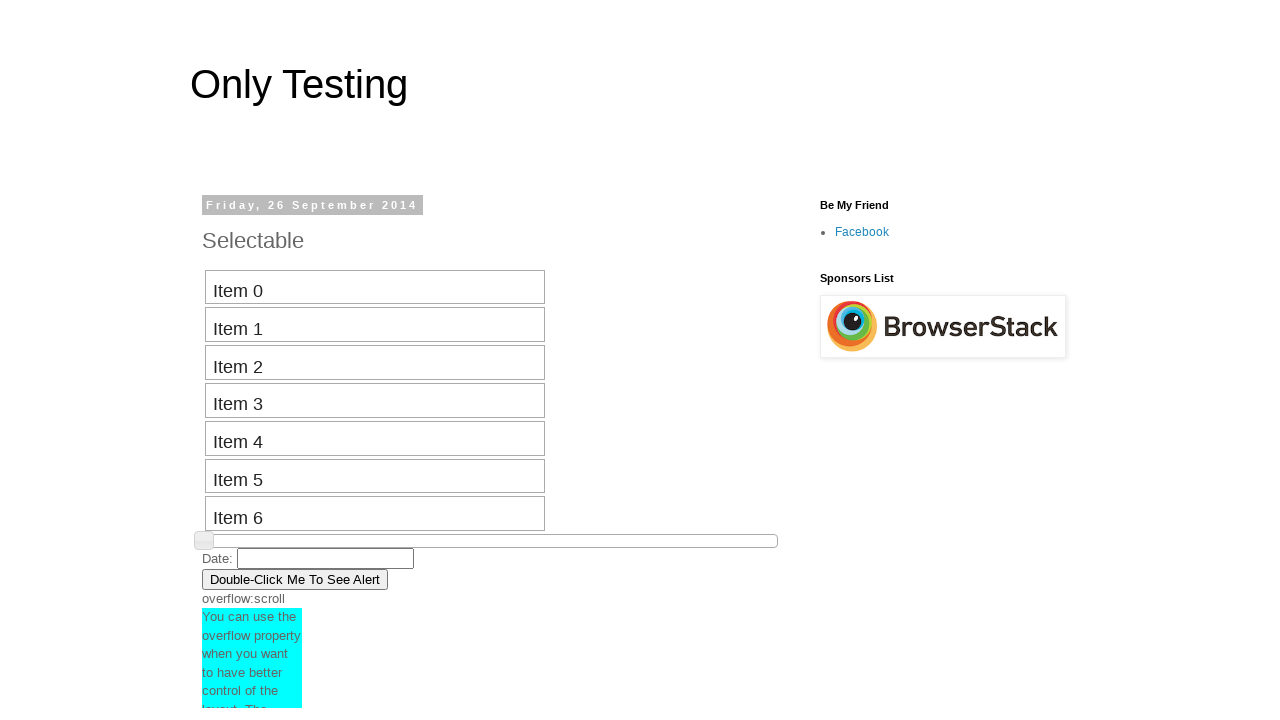

Double-clicked button to trigger alert at (295, 579) on button
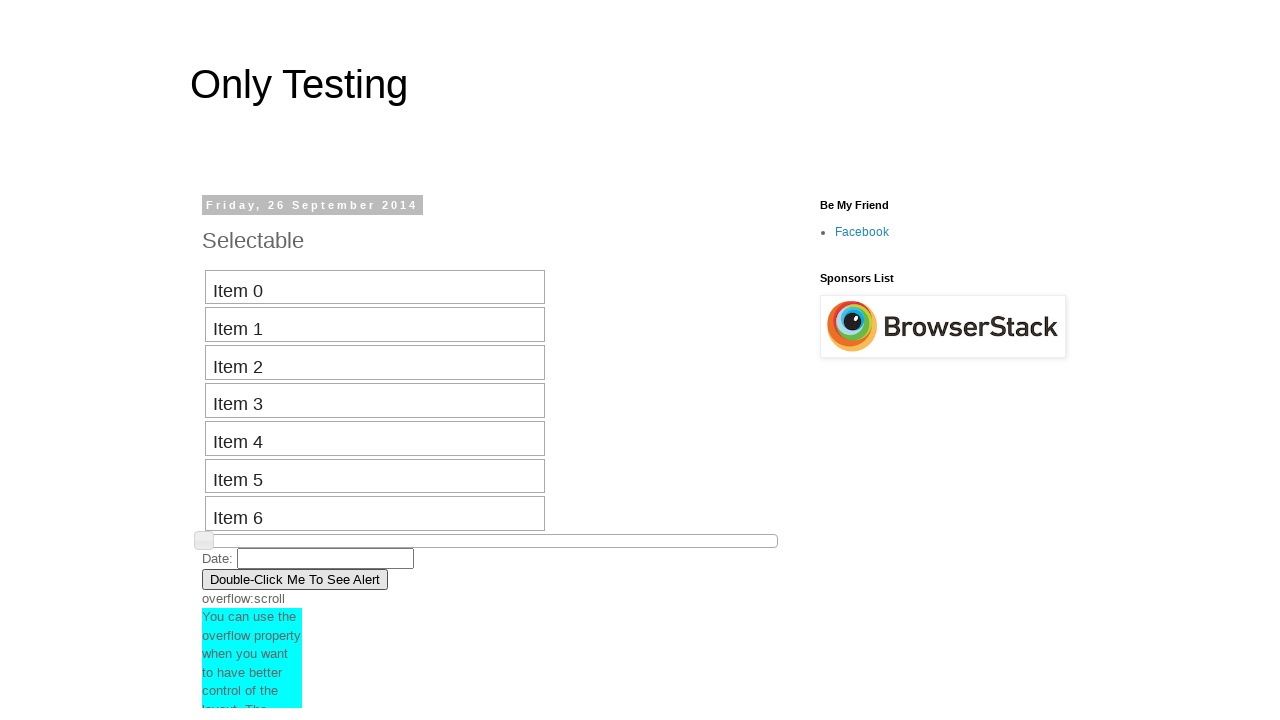

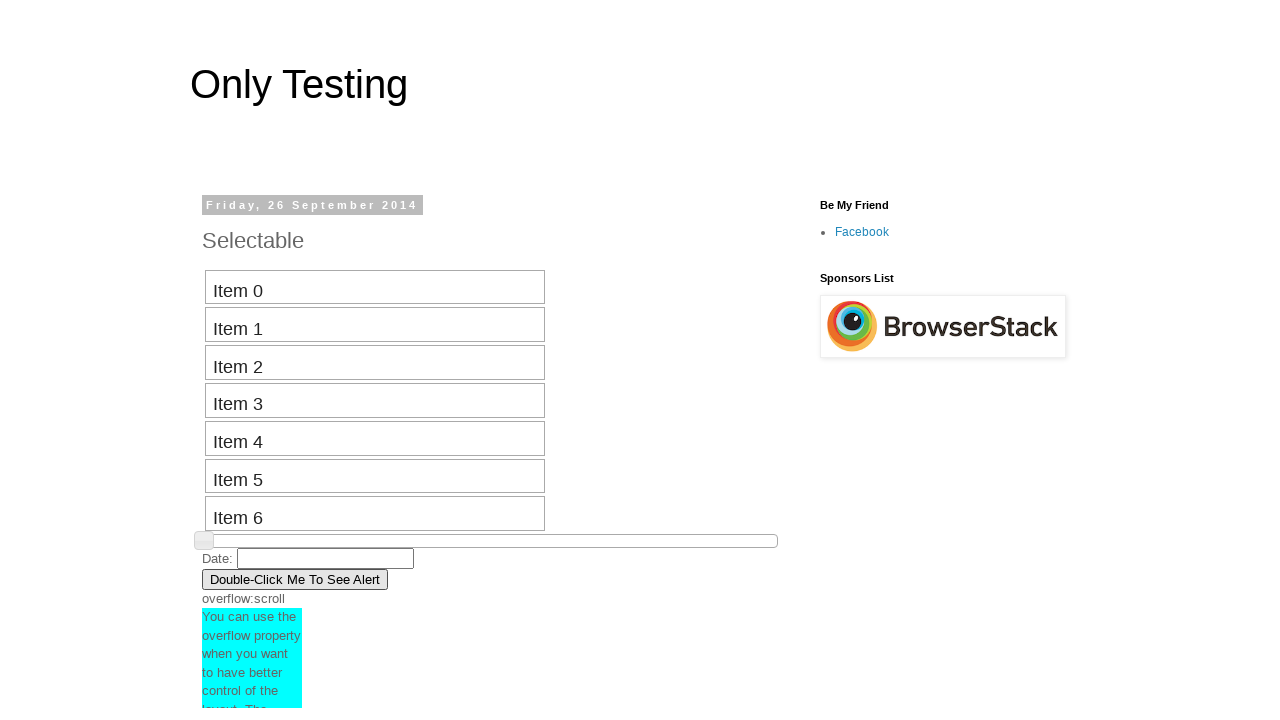